Tests web storage functionality by manipulating session storage and displaying storage contents

Starting URL: https://bonigarcia.dev/selenium-webdriver-java/web-storage.html

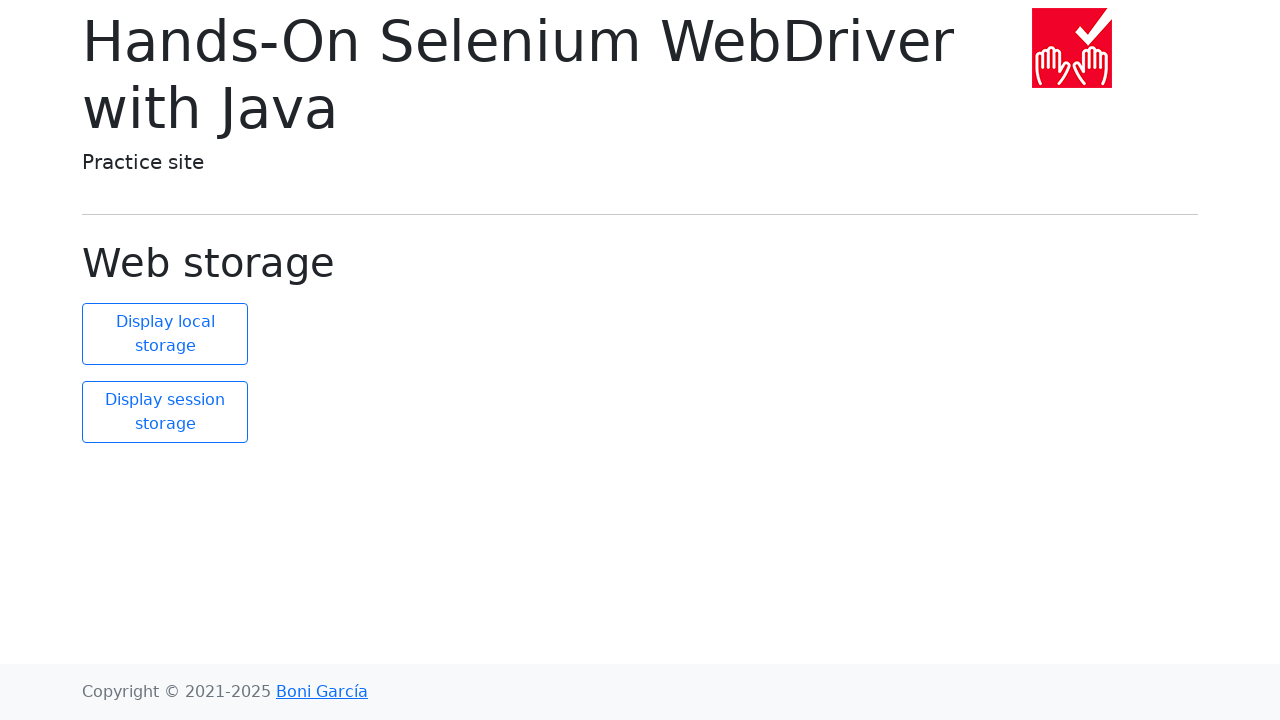

Set session storage item 'new' to 'super new'
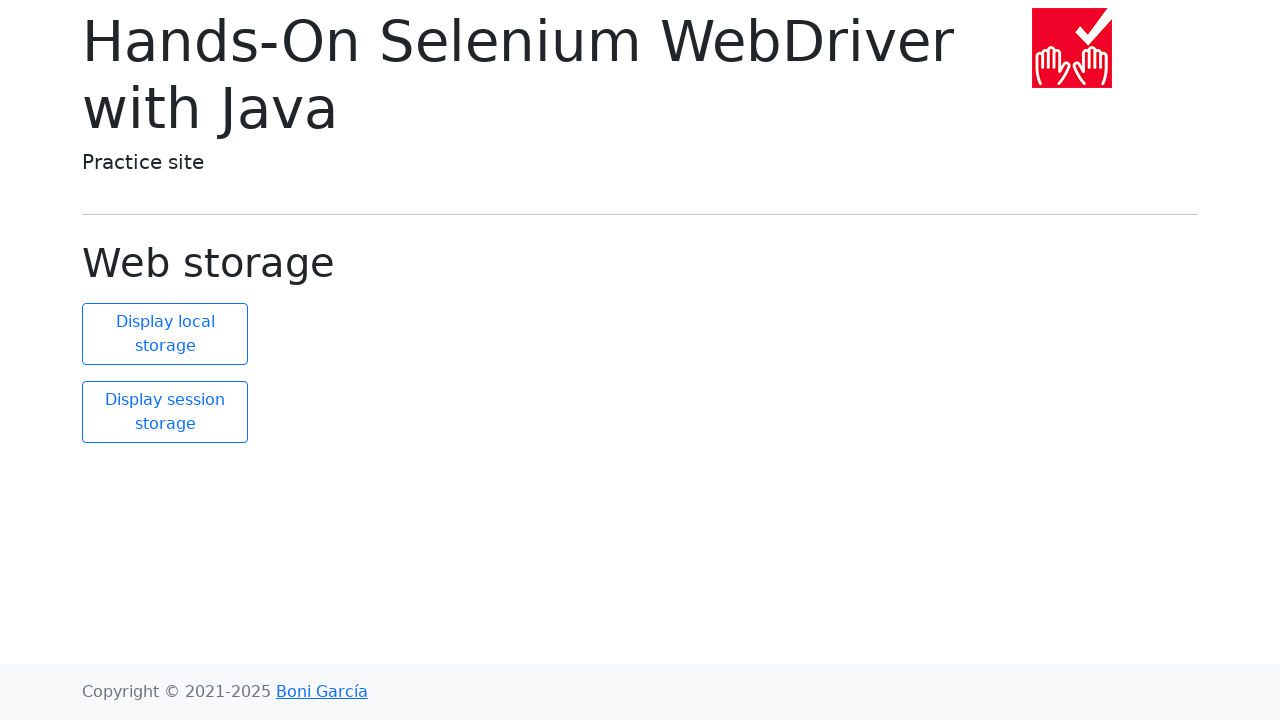

Clicked button to display local storage at (165, 334) on #display-local
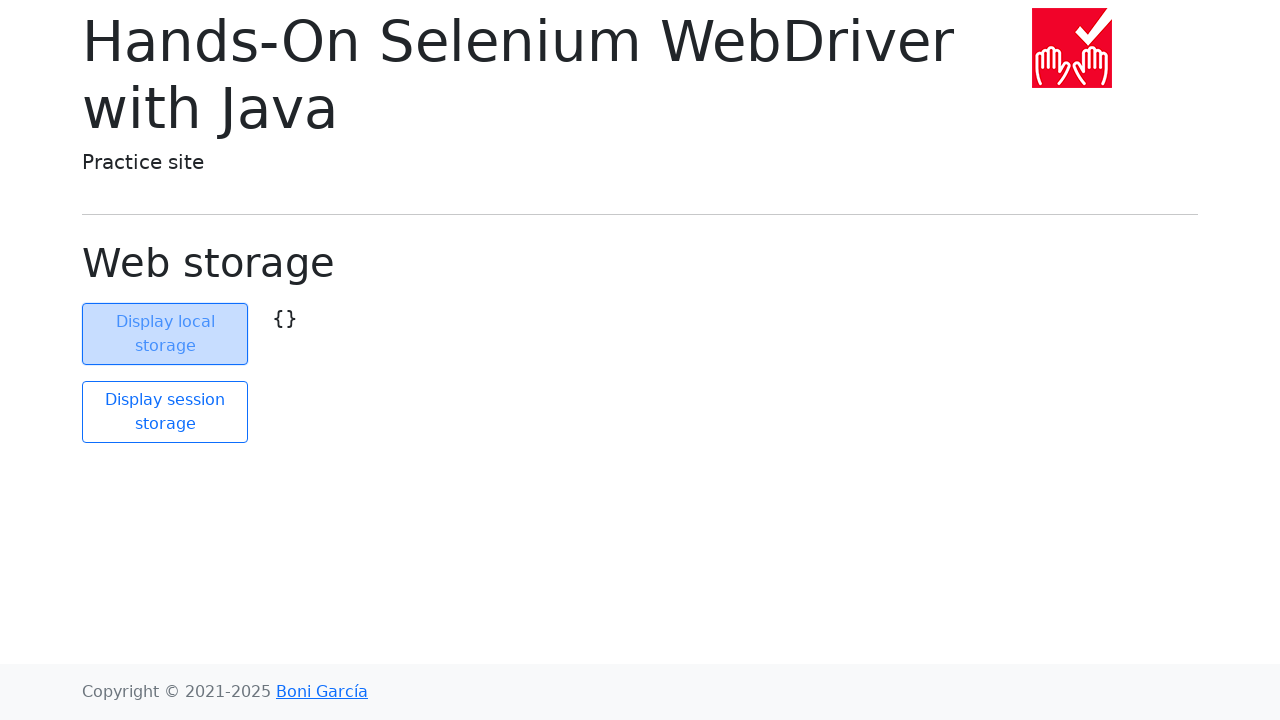

Retrieved local storage text content
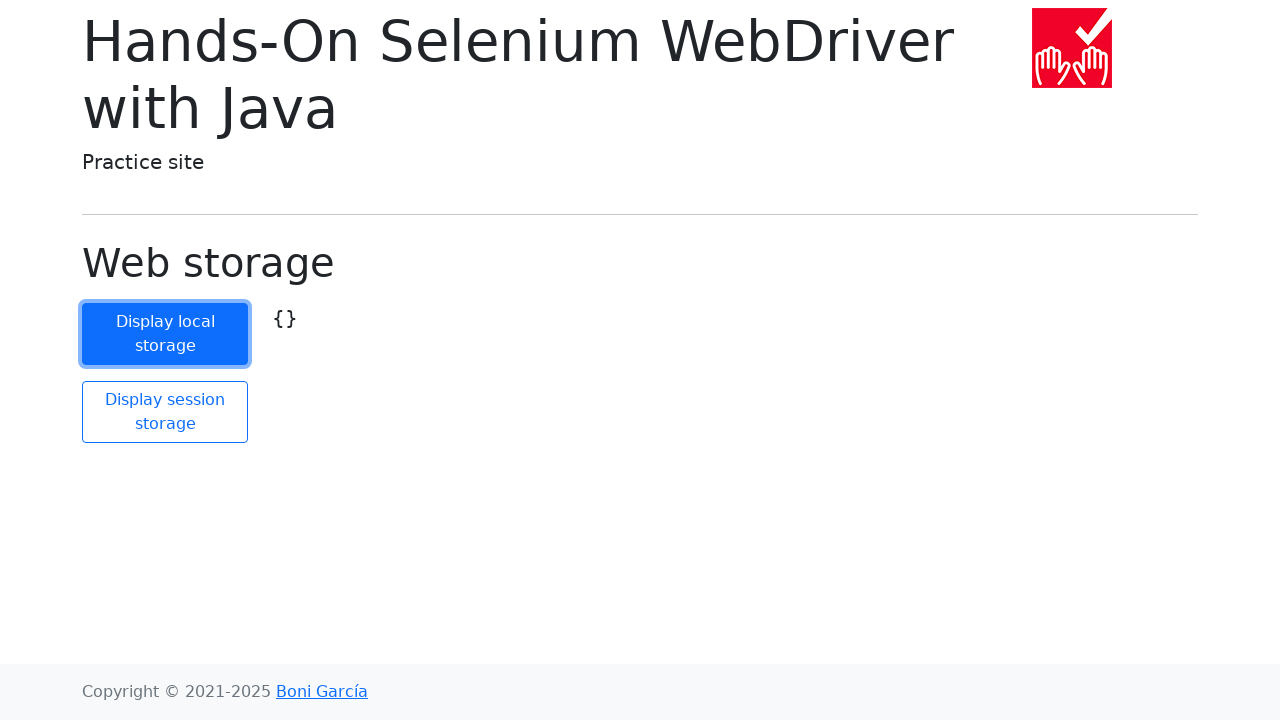

Asserted that local storage is empty ({})
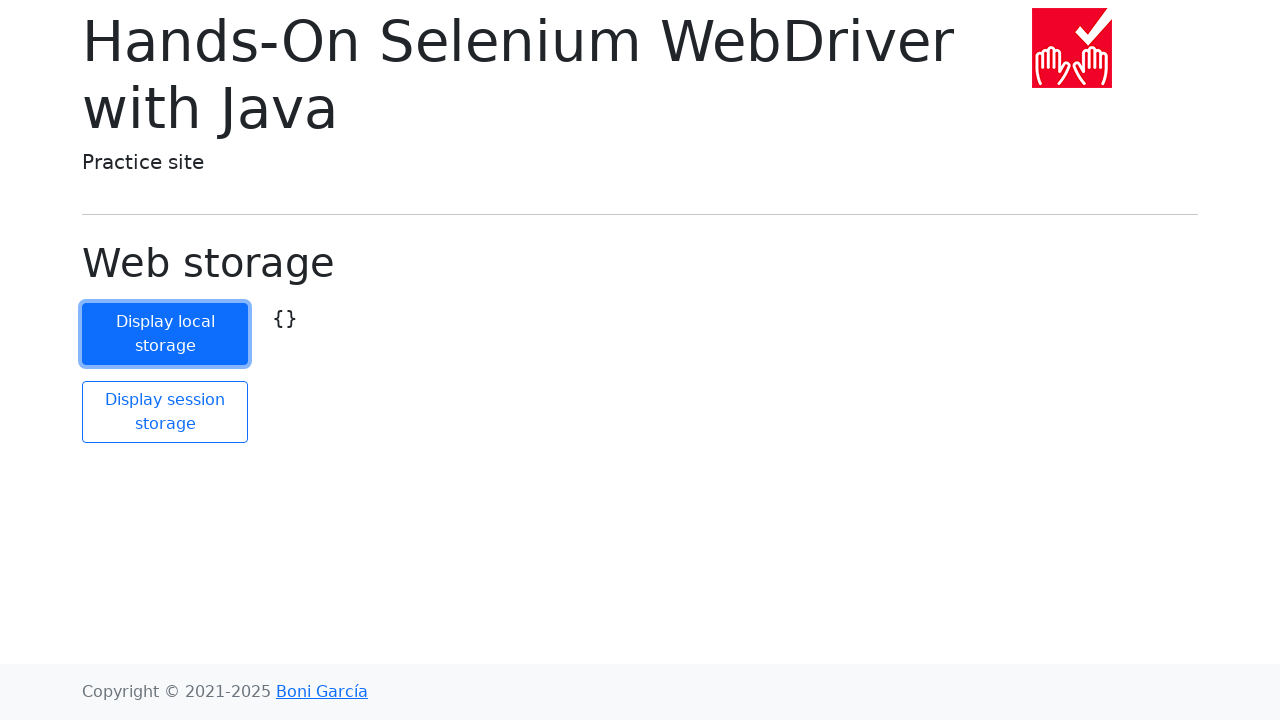

Clicked button to display session storage at (165, 412) on #display-session
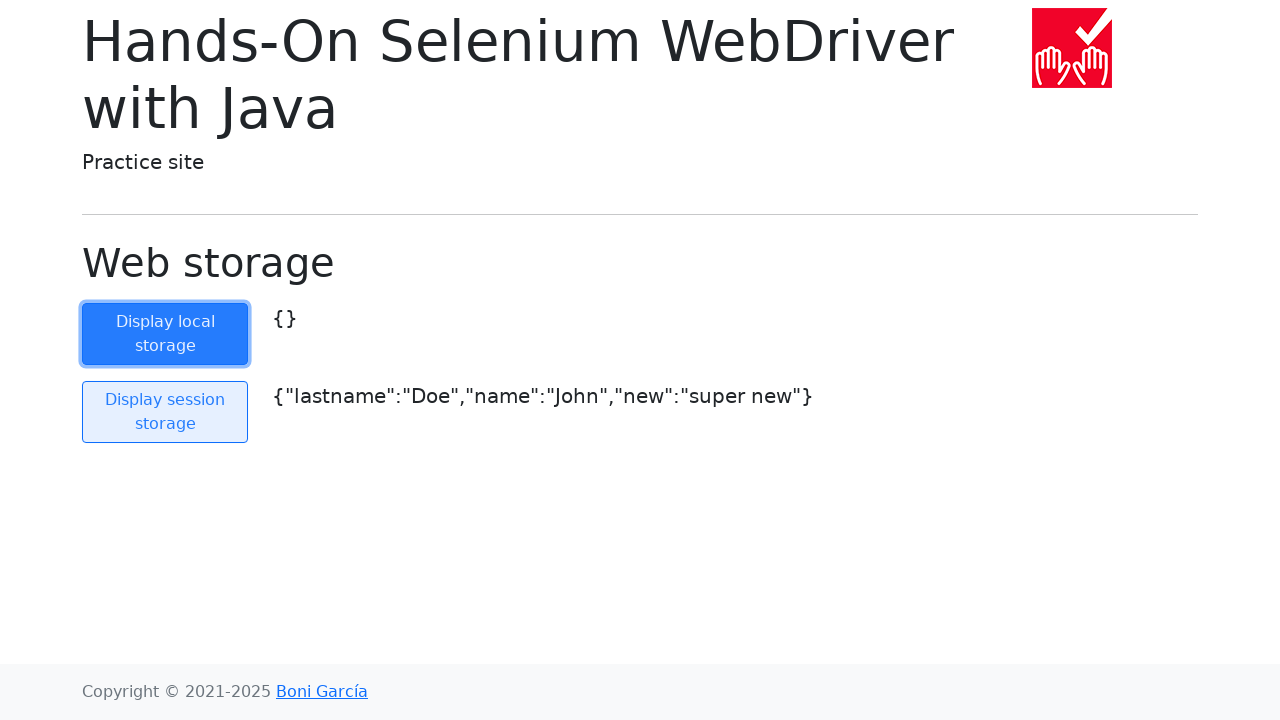

Retrieved session storage text content
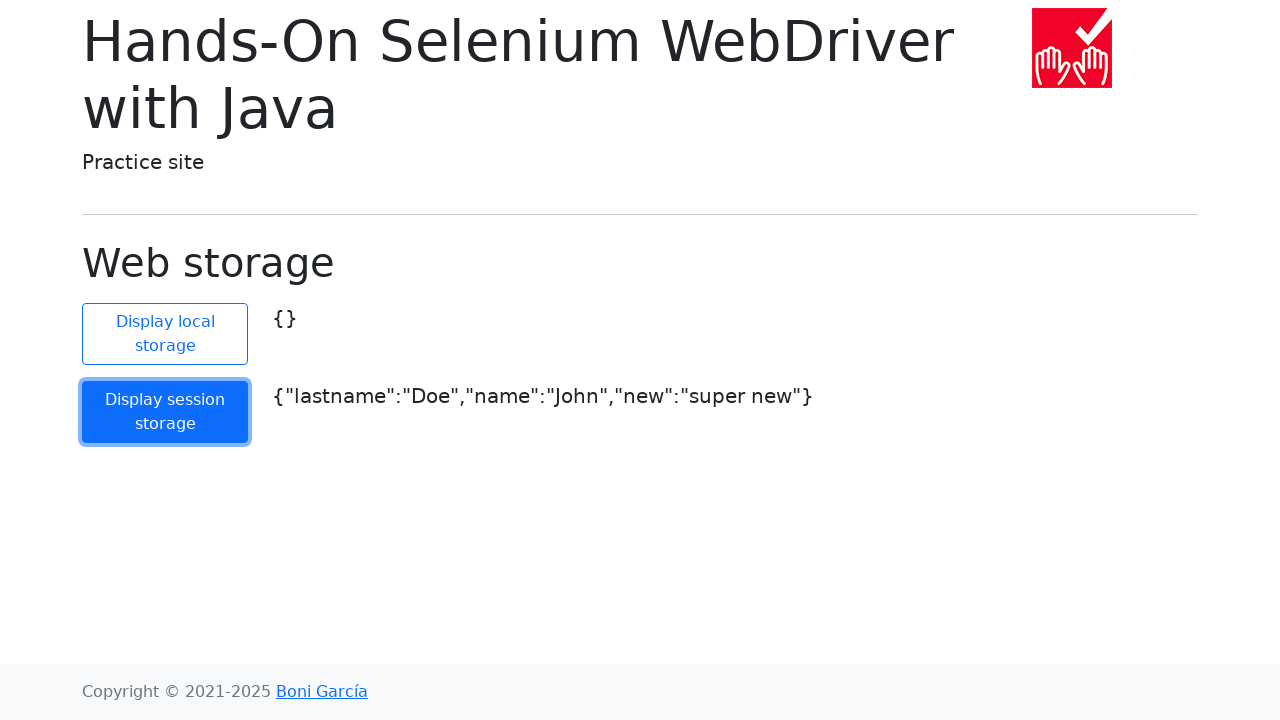

Asserted that session storage contains expected items with lastname, name, and new keys
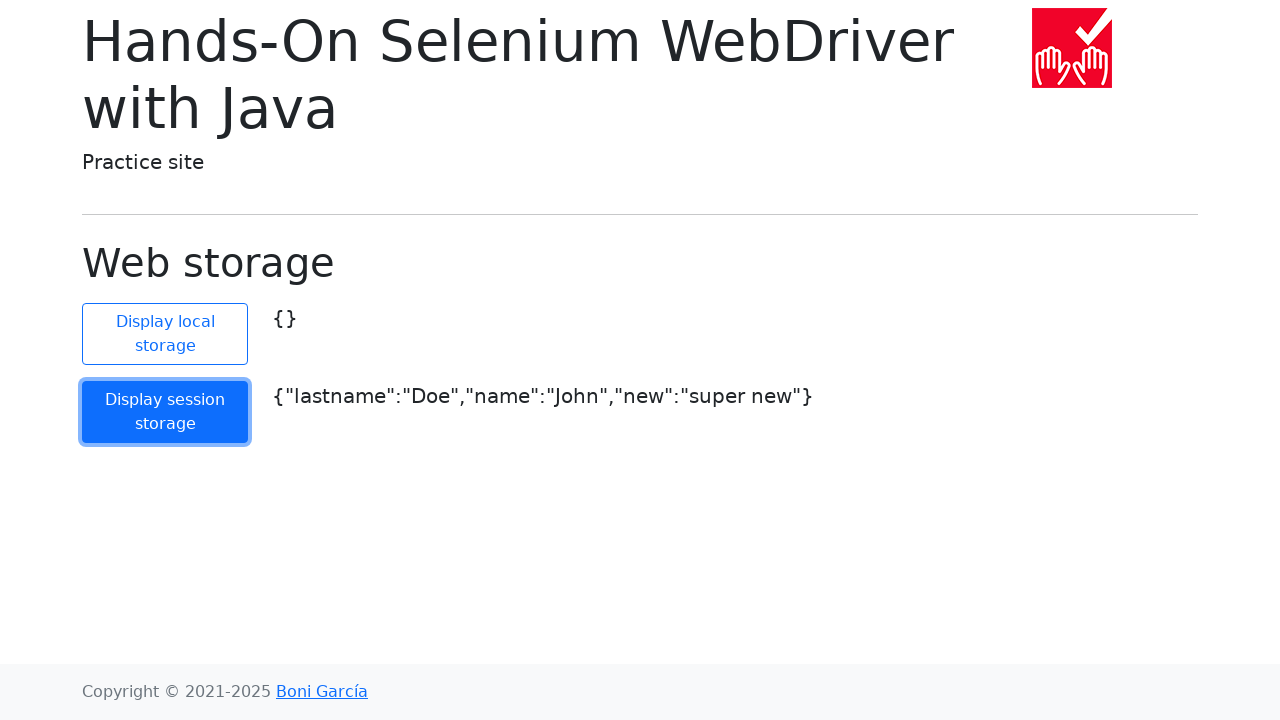

Waited for 2000ms
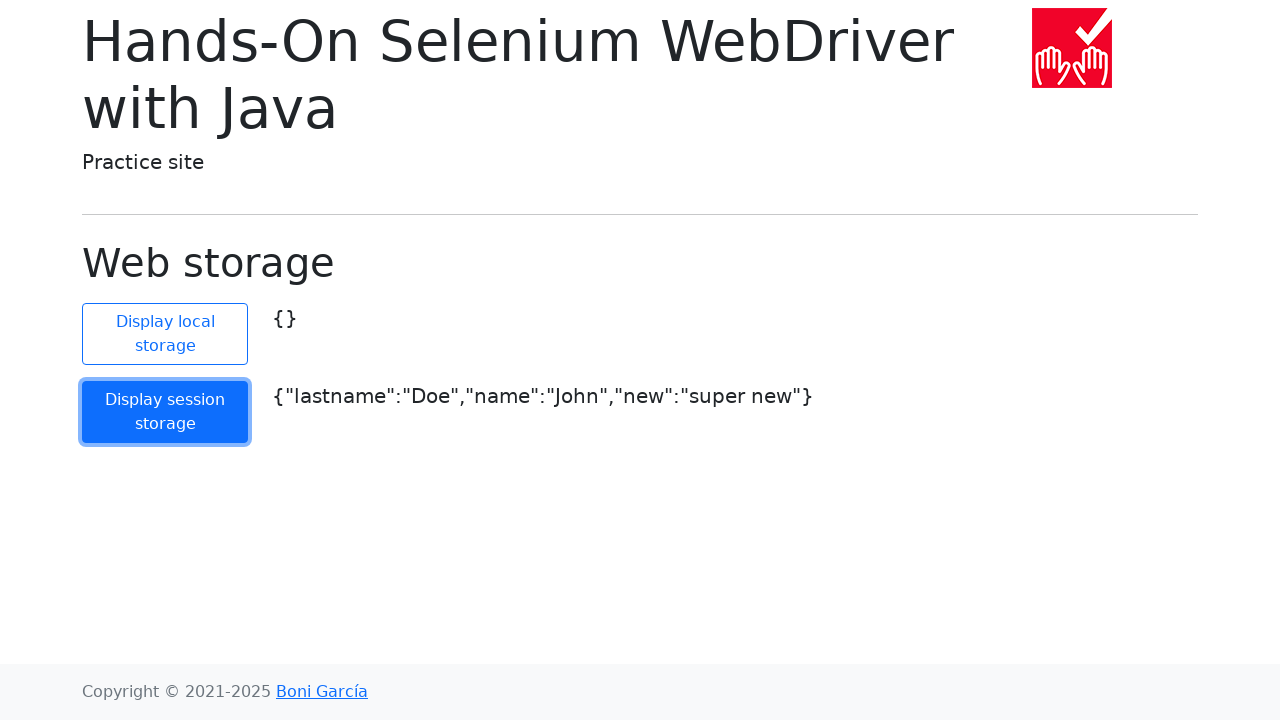

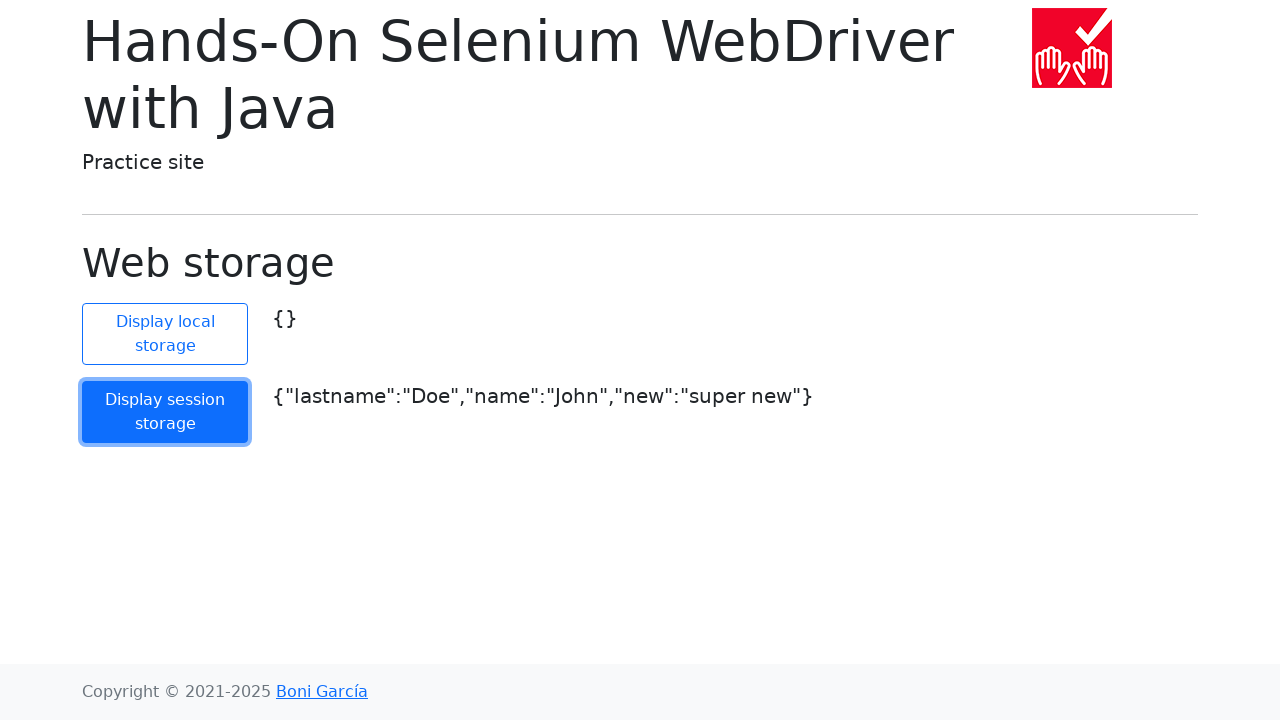